Tests the feedback section by clicking on various feedback elements and submitting feedback.

Starting URL: https://demo.betterdocs.co/docs/troubleshooting-sleek-layout-responsiveness-issues/

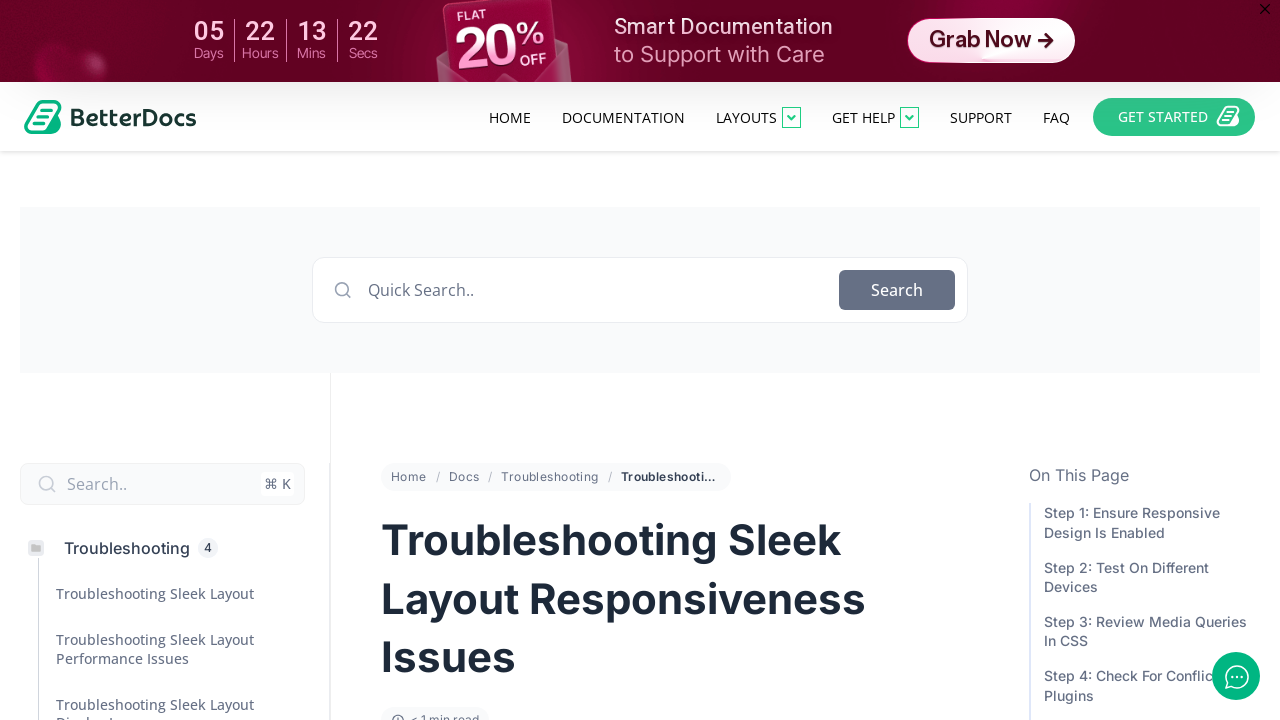

Clicked on 'Was this helpful?' feedback heading at (674, 360) on internal:role=heading[name="Was this helpful?"i]
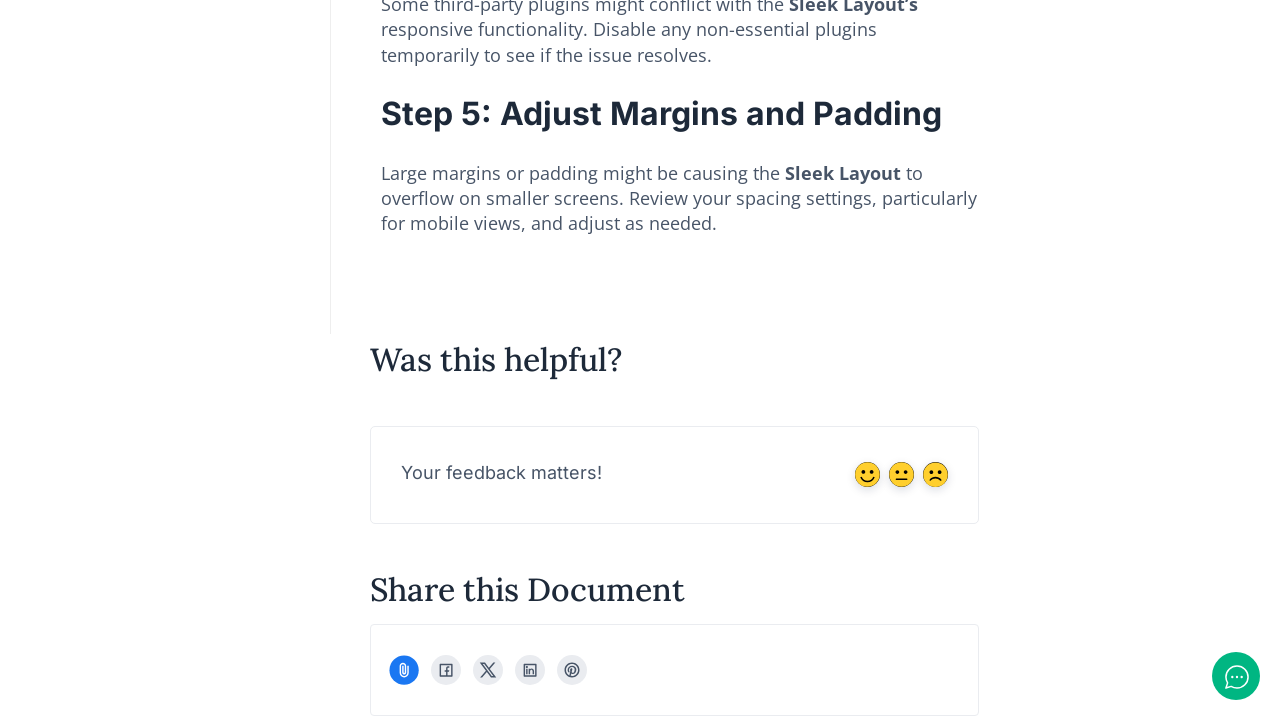

Clicked on feedback container element at (674, 460) on div:nth-child(2) > div > section:nth-child(2) > .elementor-container > .elemento
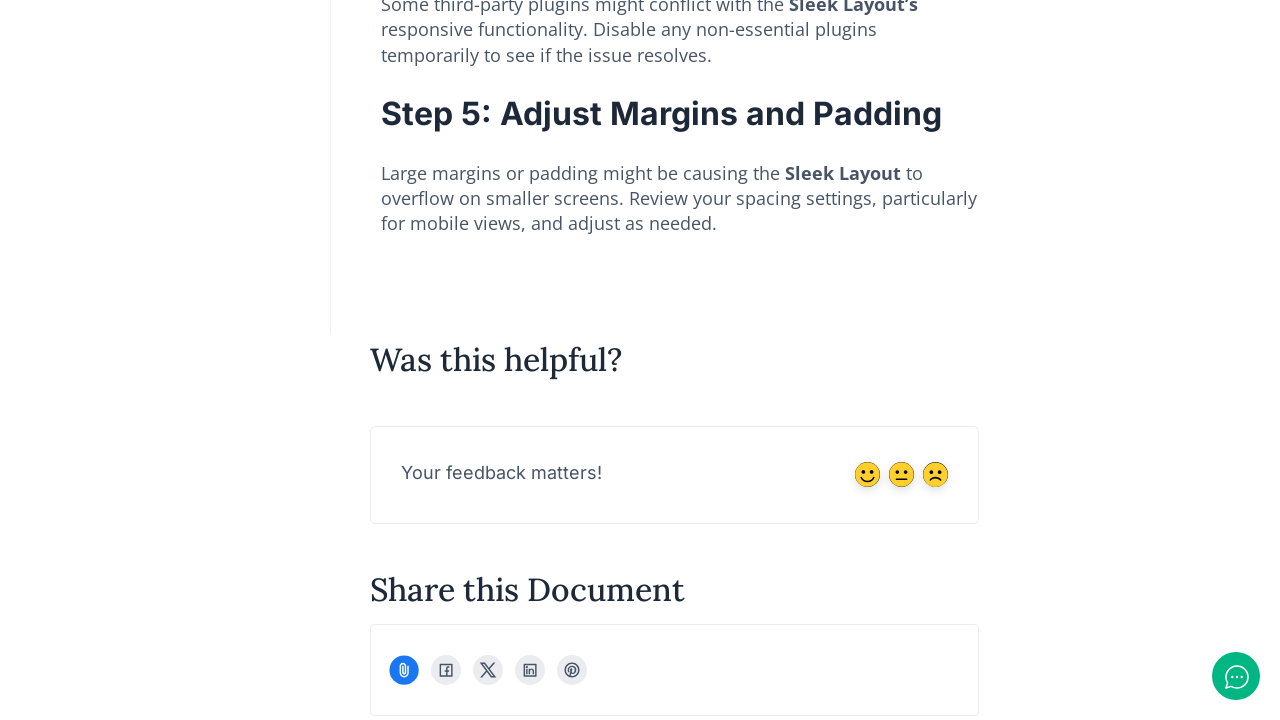

Clicked on feedback widget container at (286, 41) on div:nth-child(2) > .elementor-widget-container > div
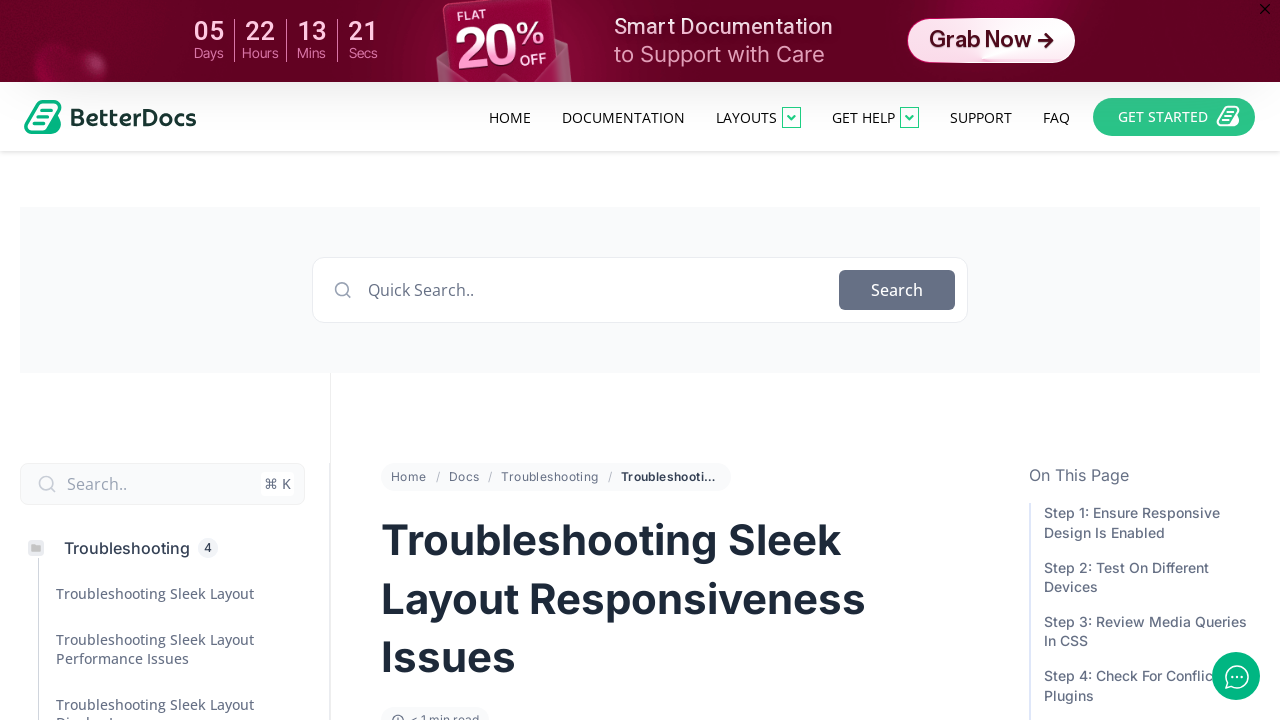

Clicked on 'Your feedback matters!' heading at (502, 360) on internal:role=heading[name="Your feedback matters!"i]
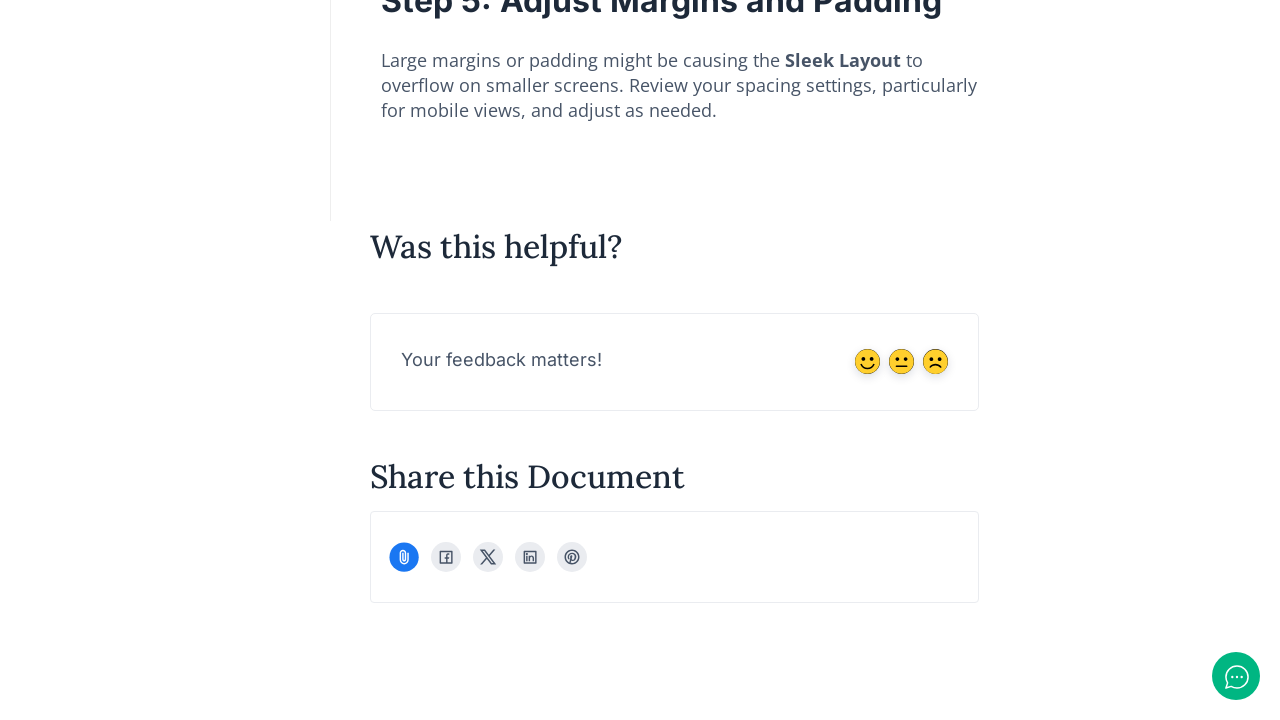

Clicked on feelings/rating element at (867, 362) on .betterdocs-feelings >> nth=0
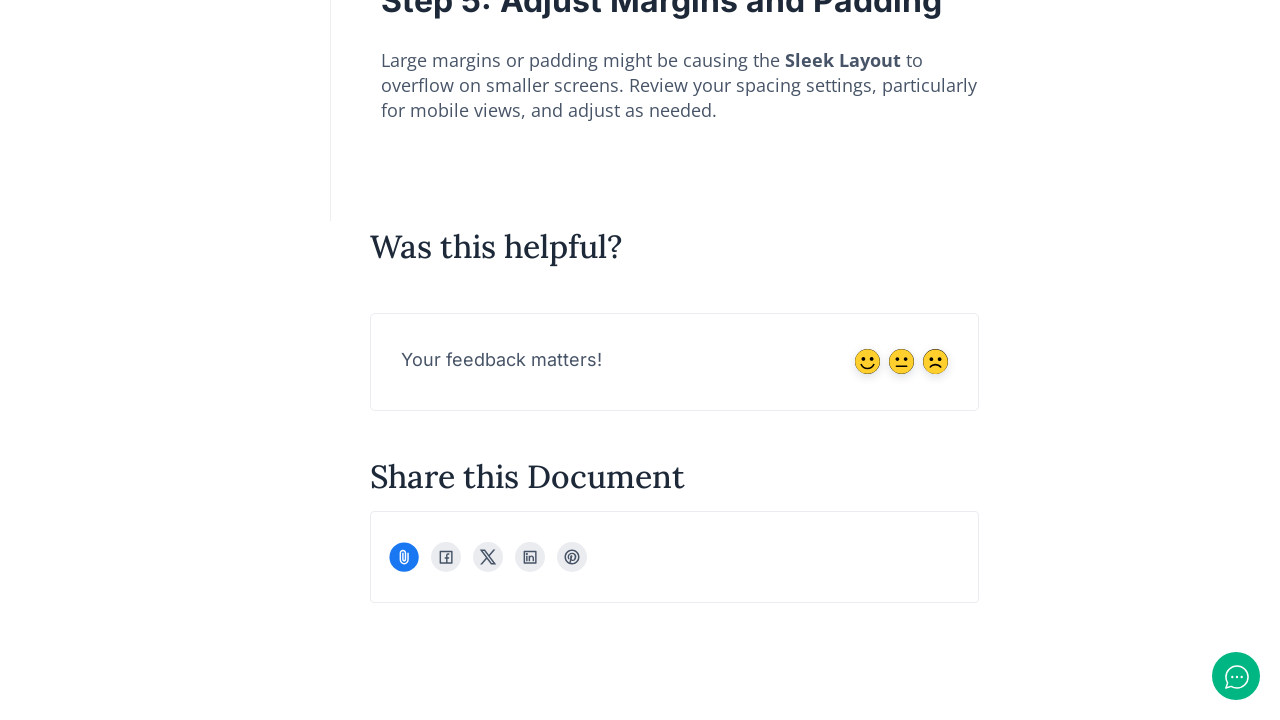

Verified 'Thanks for your feedback' message appears and clicked it at (674, 360) on internal:text="Thanks for your feedback"i
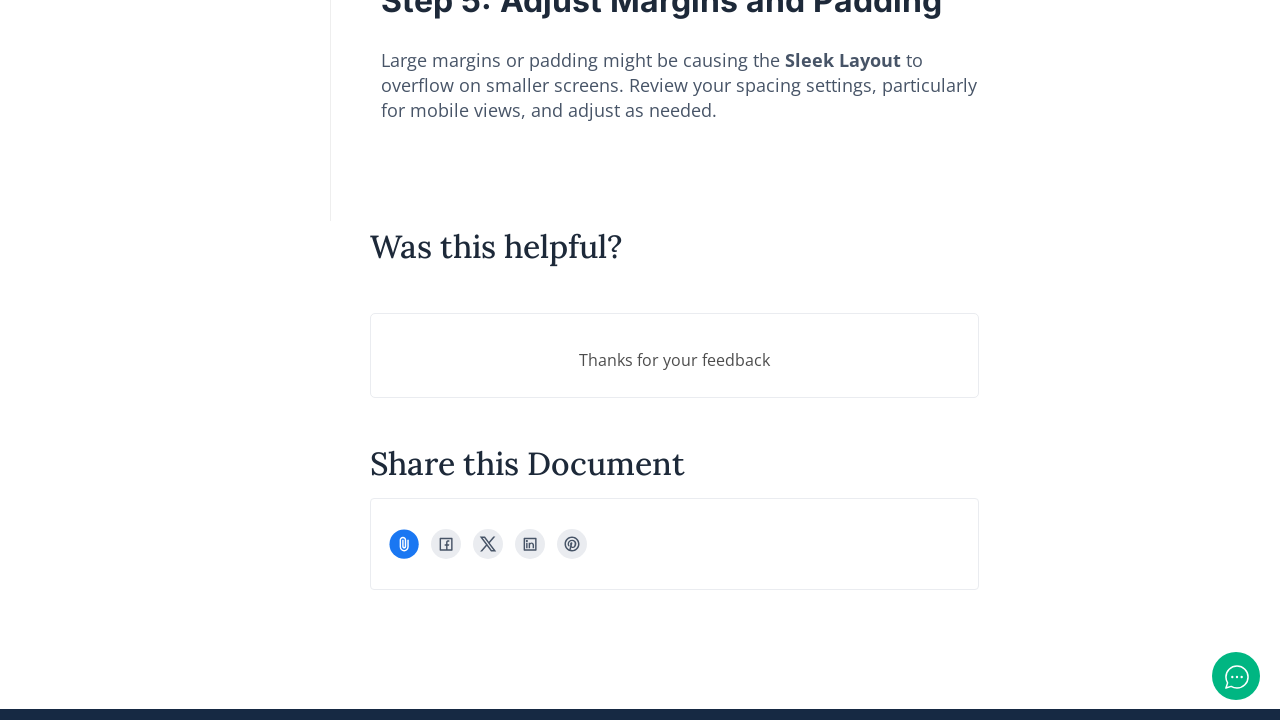

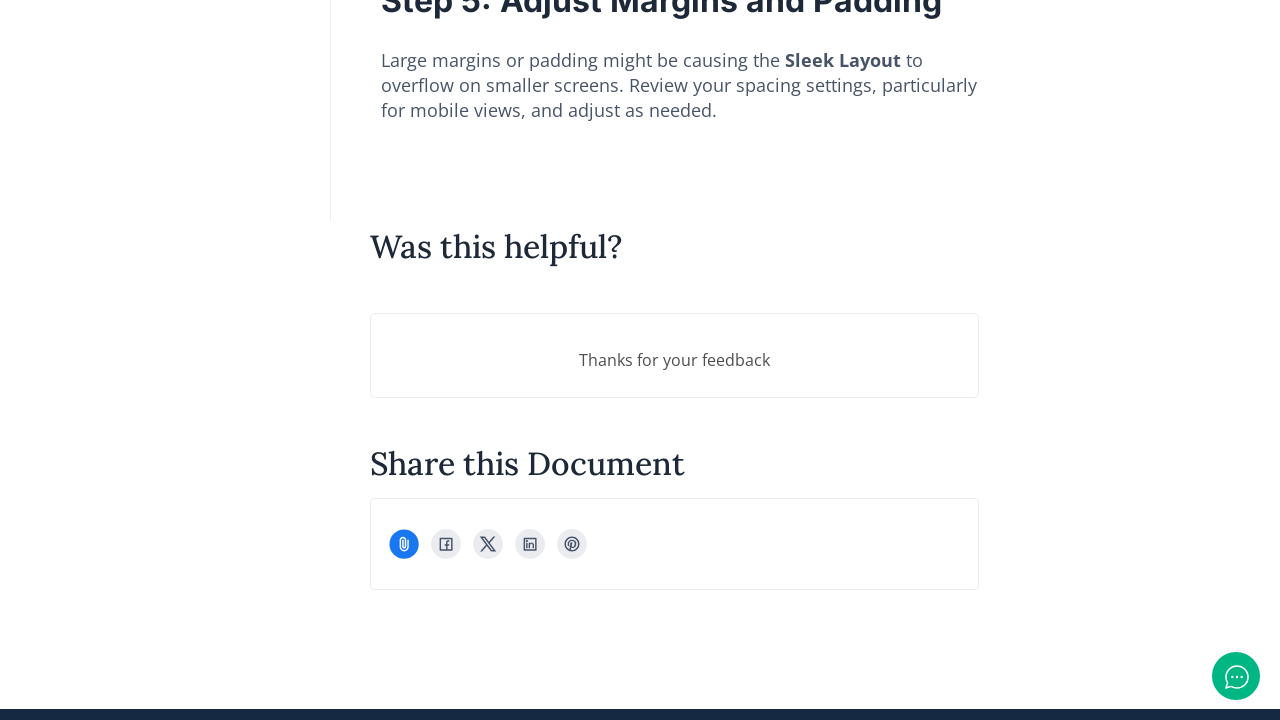